Tests that a required field validation message is displayed when attempting to submit a subscription form without filling the CPF (Brazilian tax ID) field. The test fills education level, course selection, and all other registration fields except CPF, then verifies the error message appears.

Starting URL: https://developer.grupoa.education/subscription/

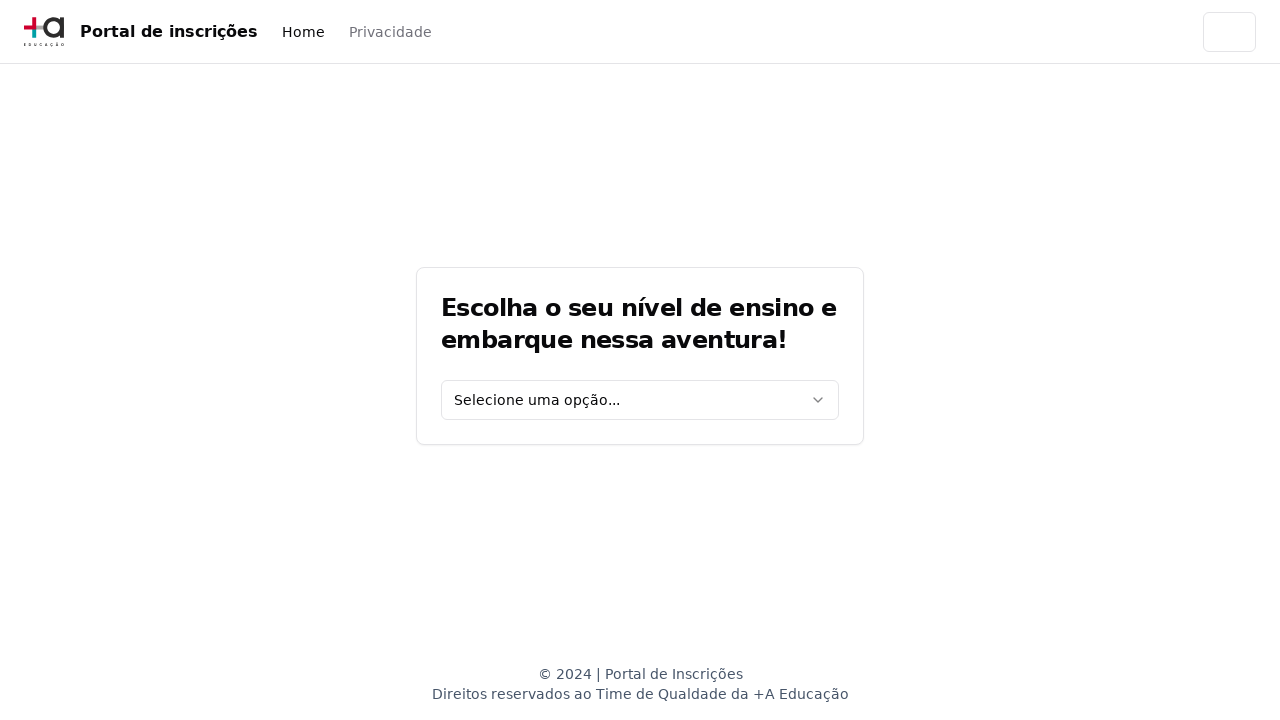

Clicked education level dropdown at (640, 400) on [data-testid='education-level-select']
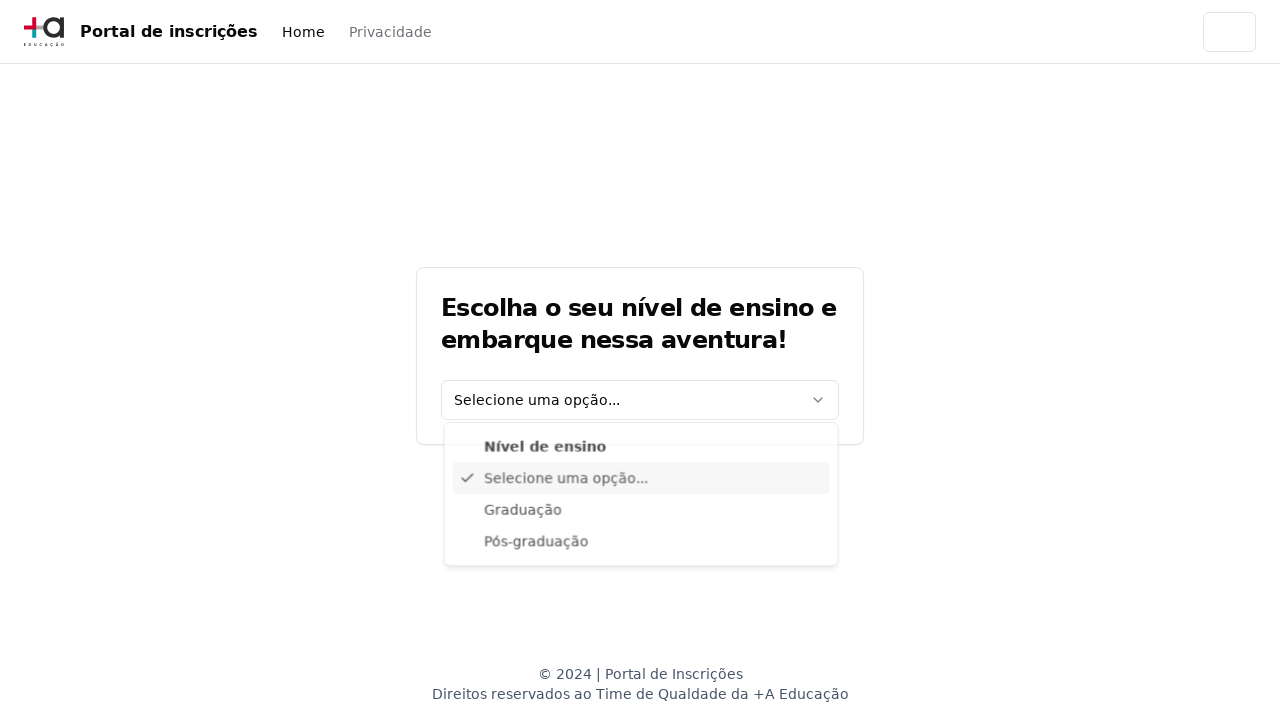

Selected 'Graduação' option from education level dropdown at (641, 513) on xpath=//div[@data-radix-vue-collection-item][contains(., 'Graduação')]
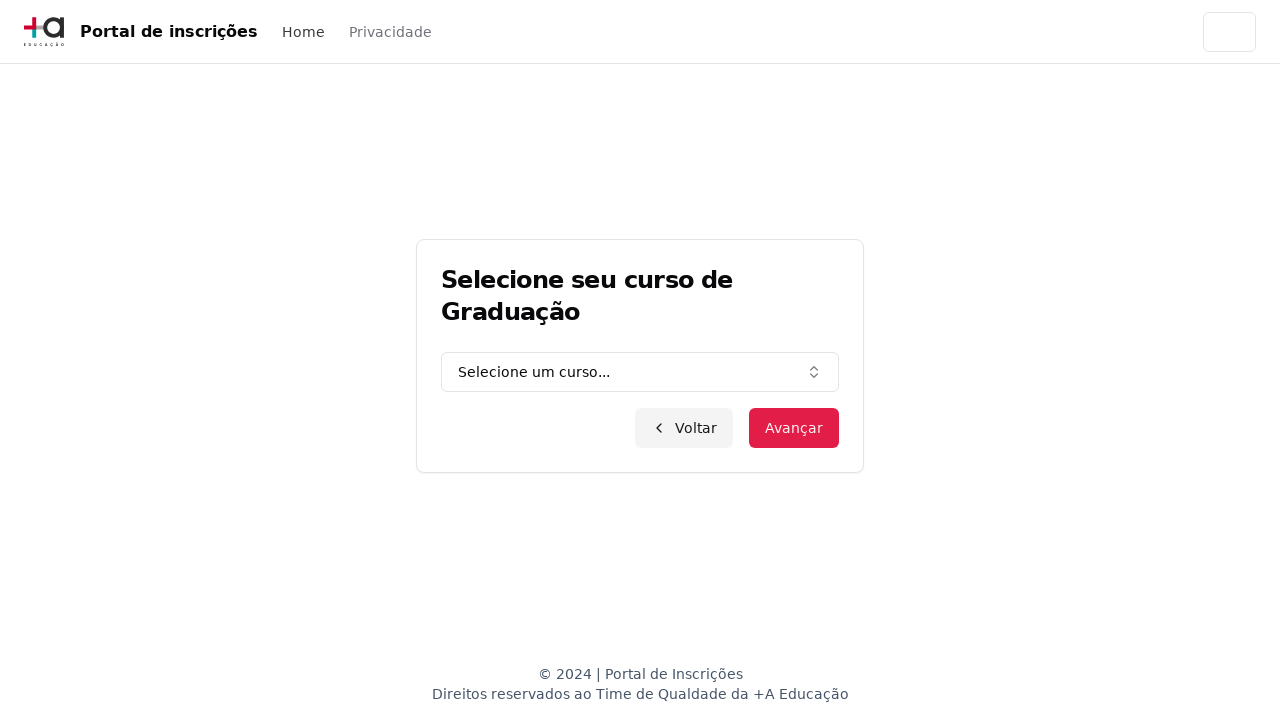

Clicked graduation course combo at (640, 372) on [data-testid='graduation-combo']
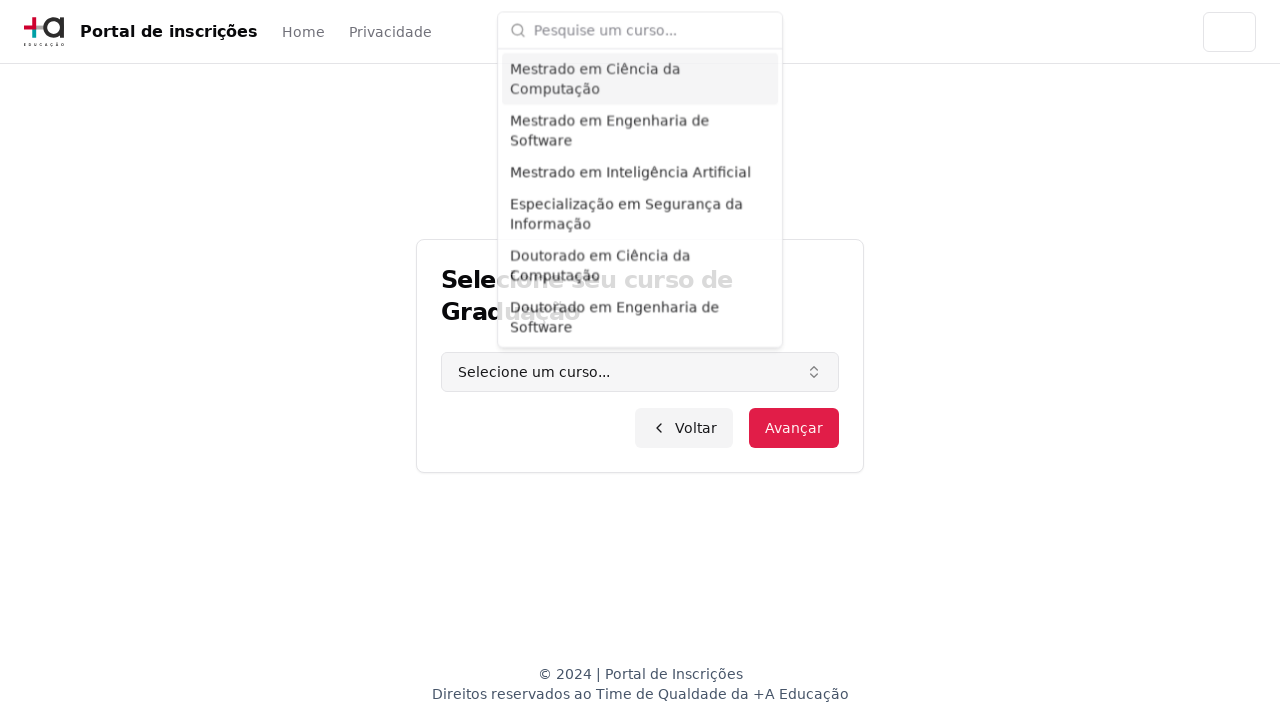

Clicked course input field at (652, 28) on input.h-9
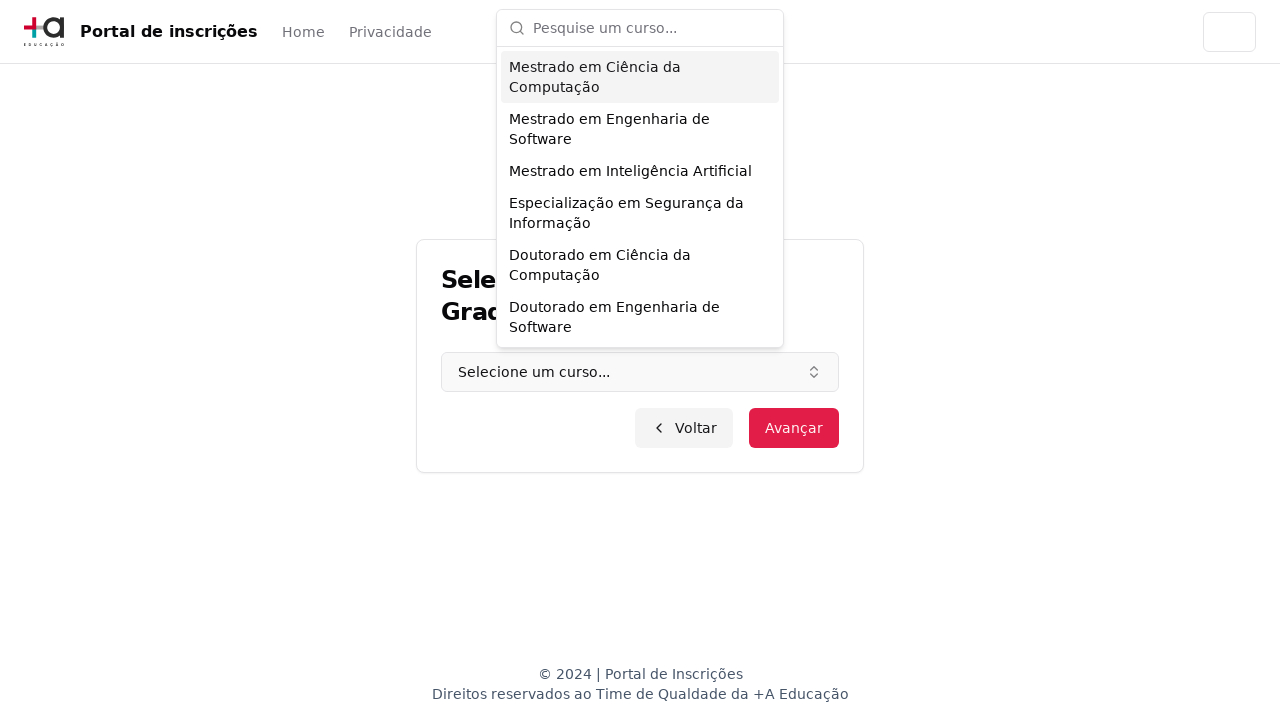

Filled course input with 'Engenharia de Software' on input.h-9
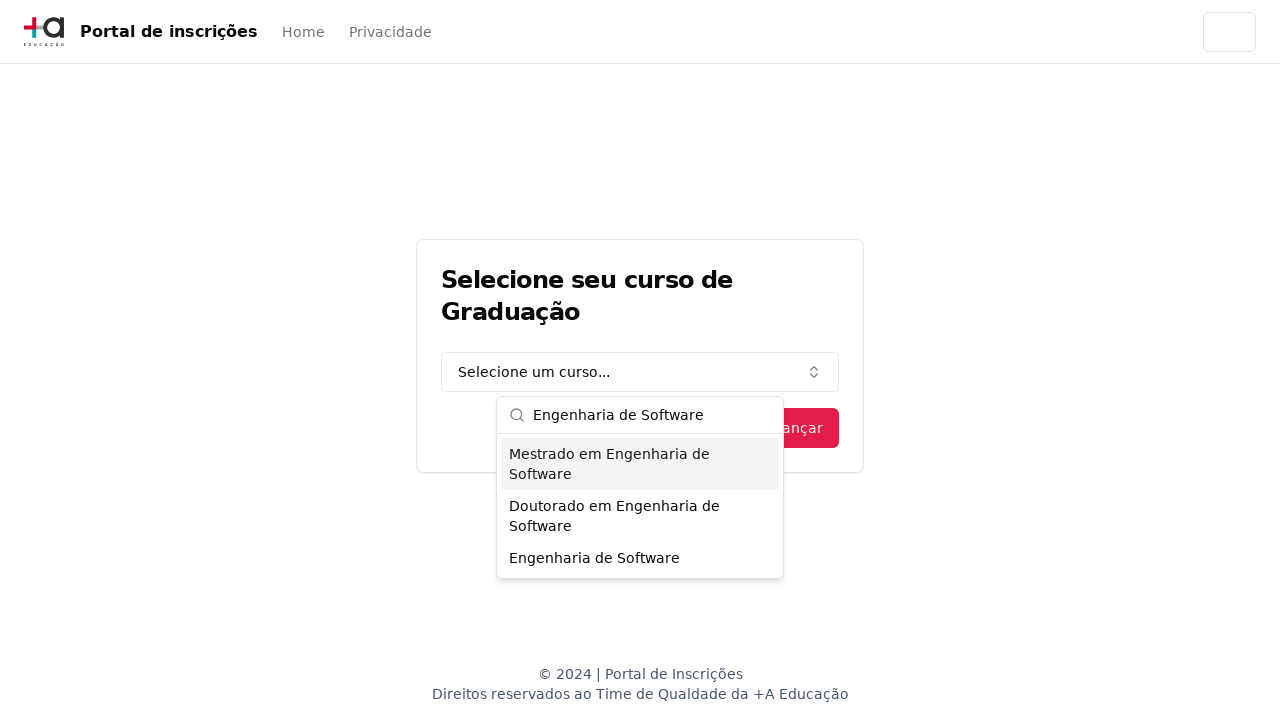

Pressed Enter to confirm course selection
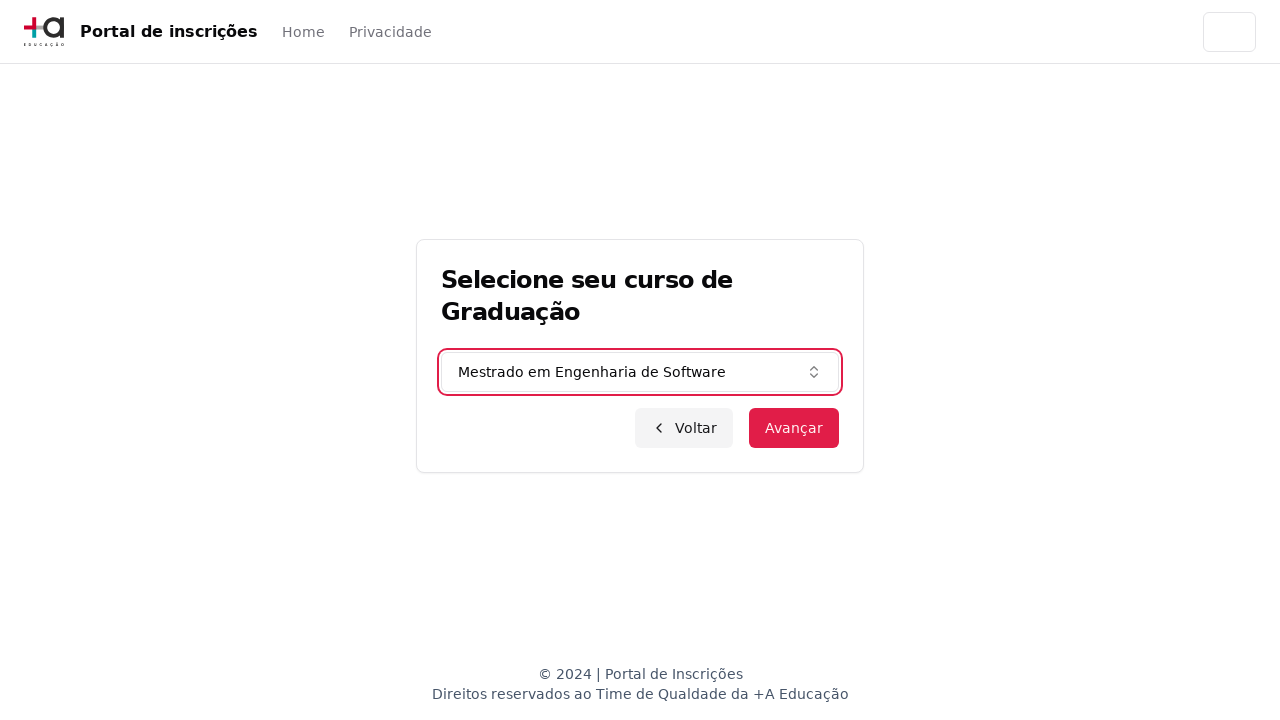

Clicked advance button to proceed to registration form at (794, 428) on button.inline-flex.items-center.justify-center.bg-primary
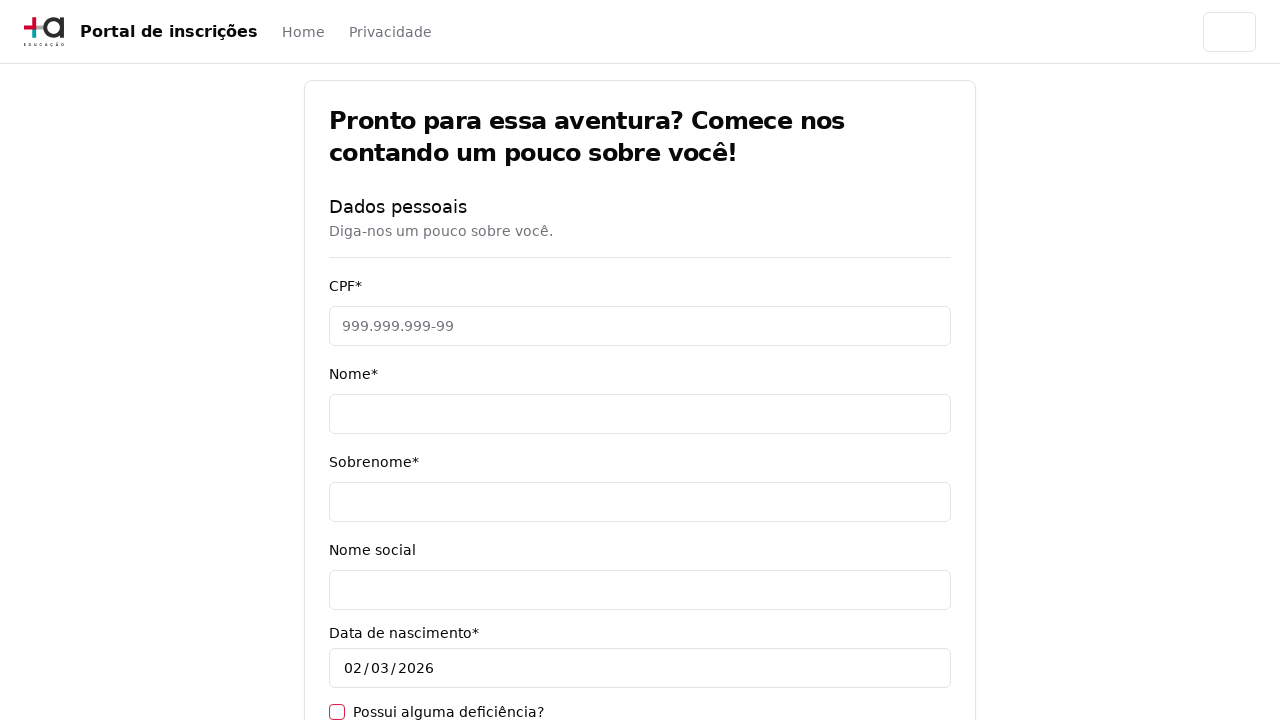

Waited for CPF input field to load
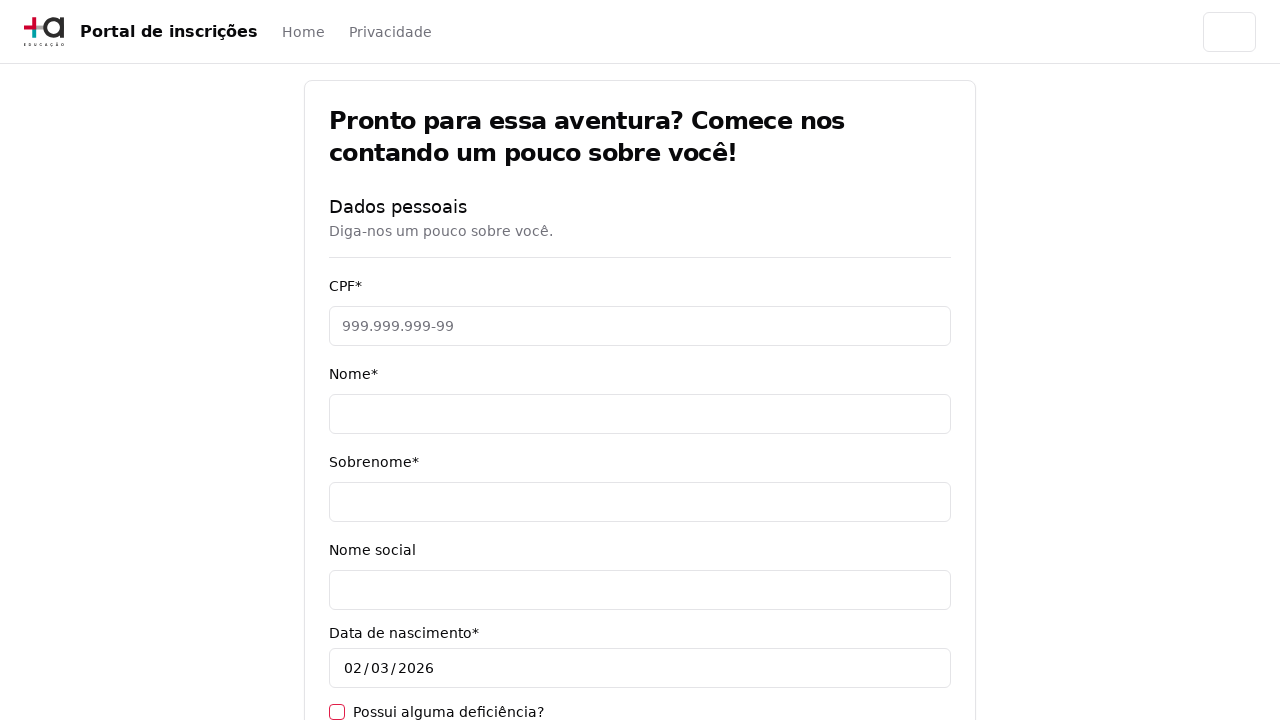

Left CPF field empty (intentionally blank) on [data-testid='cpf-input']
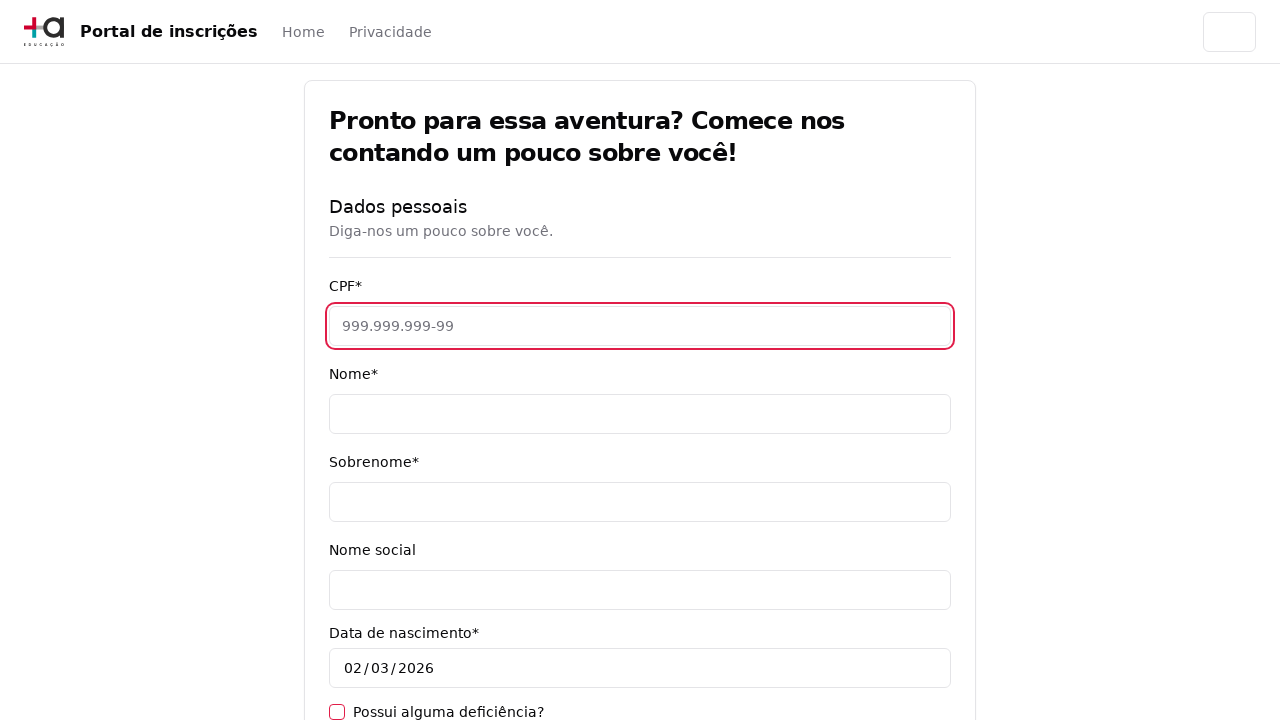

Filled name field with 'Jéssica' on [data-testid='name-input']
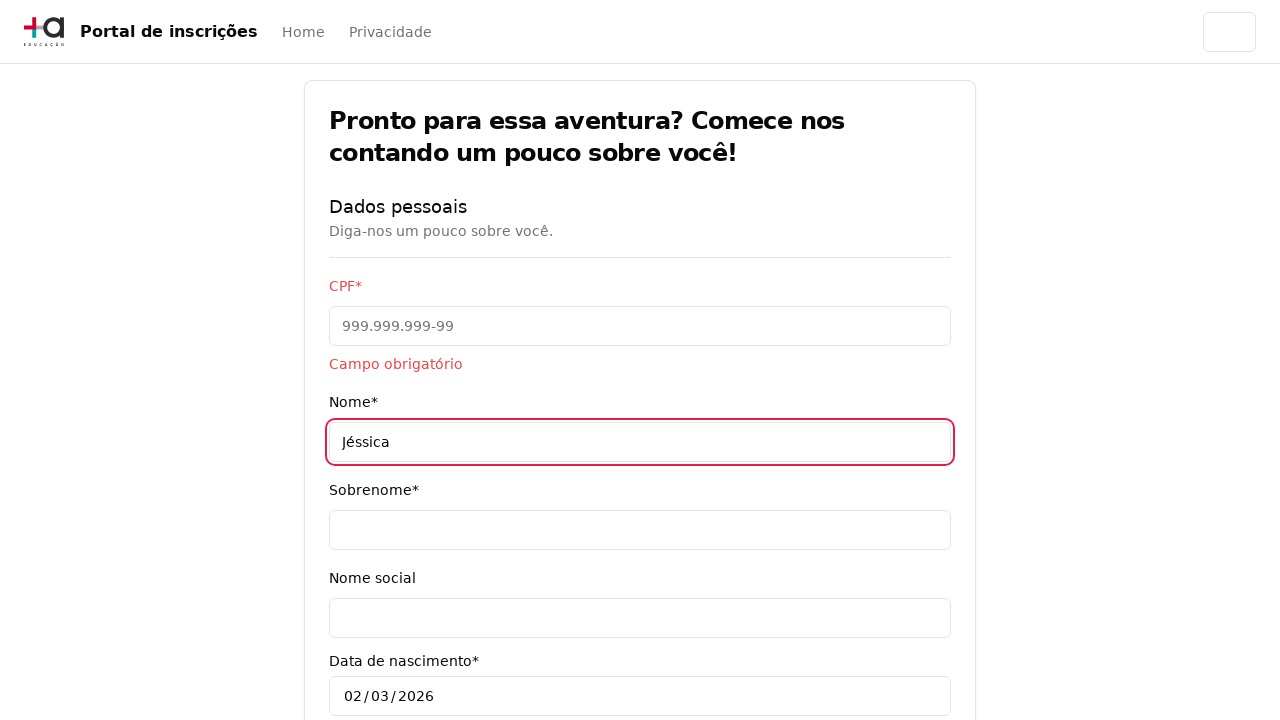

Filled surname field with 'Martins' on [data-testid='surname-input']
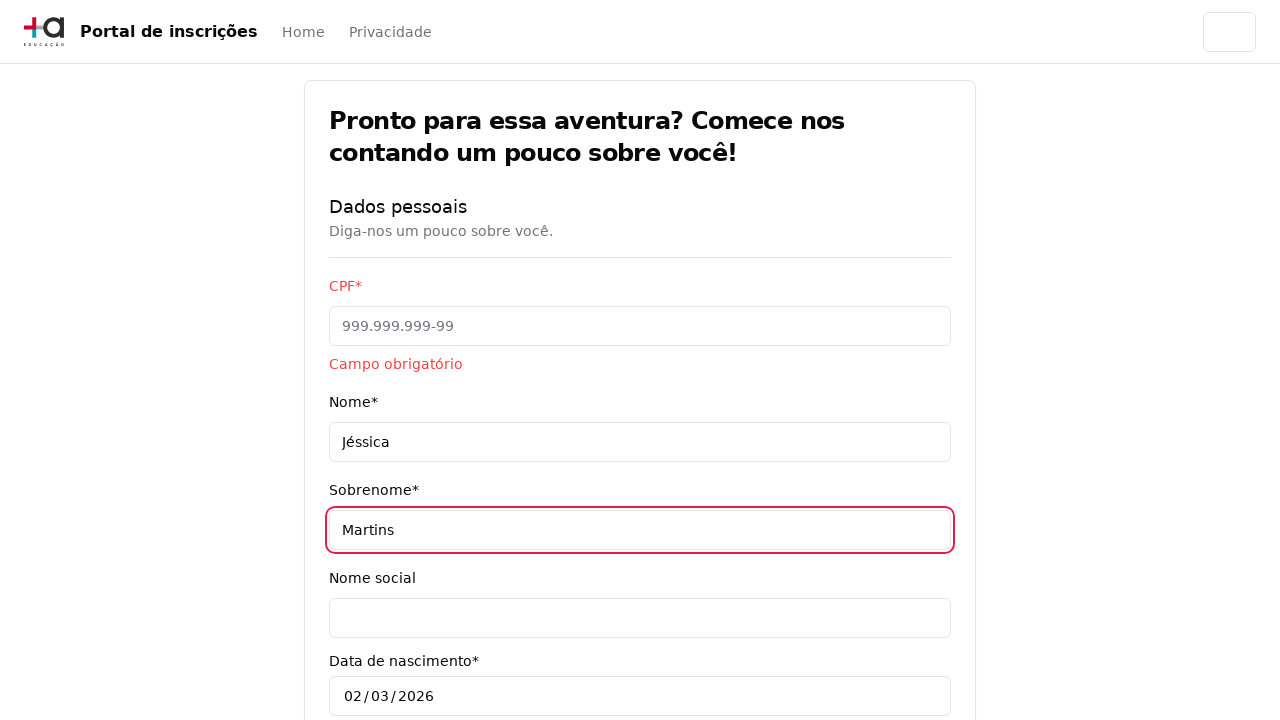

Filled email field with 'jessicamartins@teste.com.br' on [data-testid='email-input']
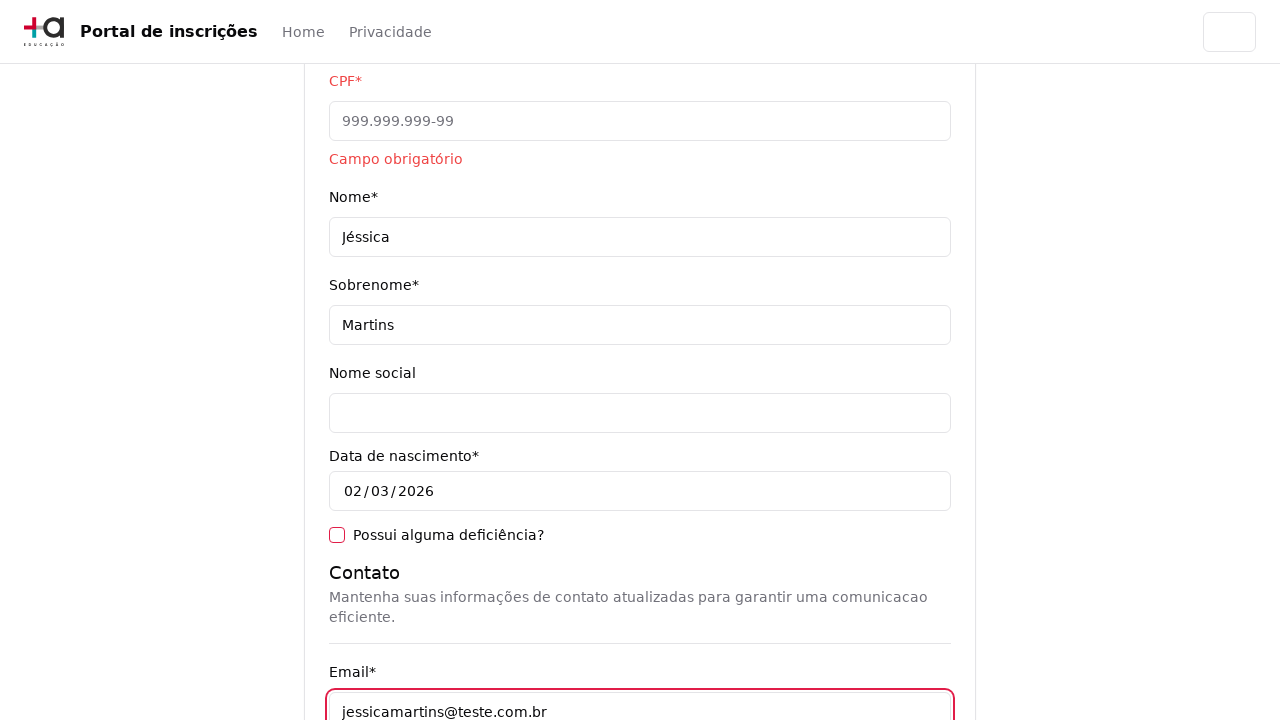

Filled cellphone field with '31975000000' on [data-testid='cellphone-input']
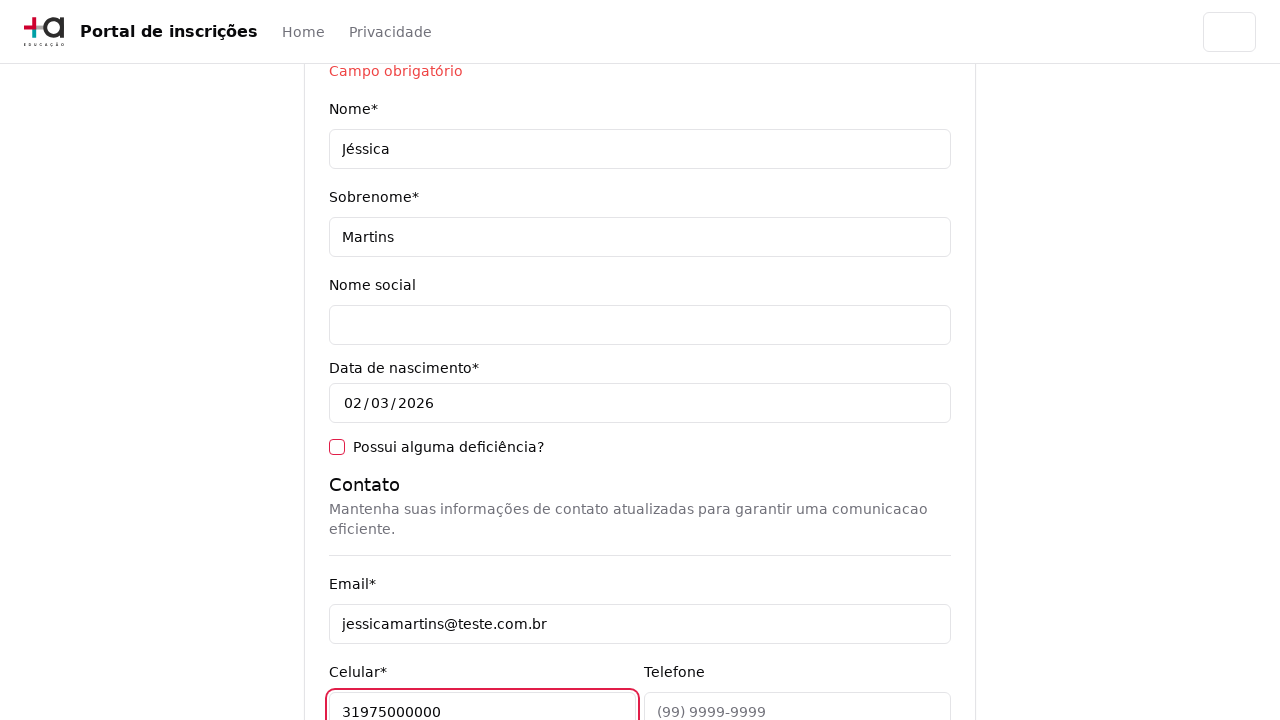

Filled phone field with '3132320032' on [data-testid='phone-input']
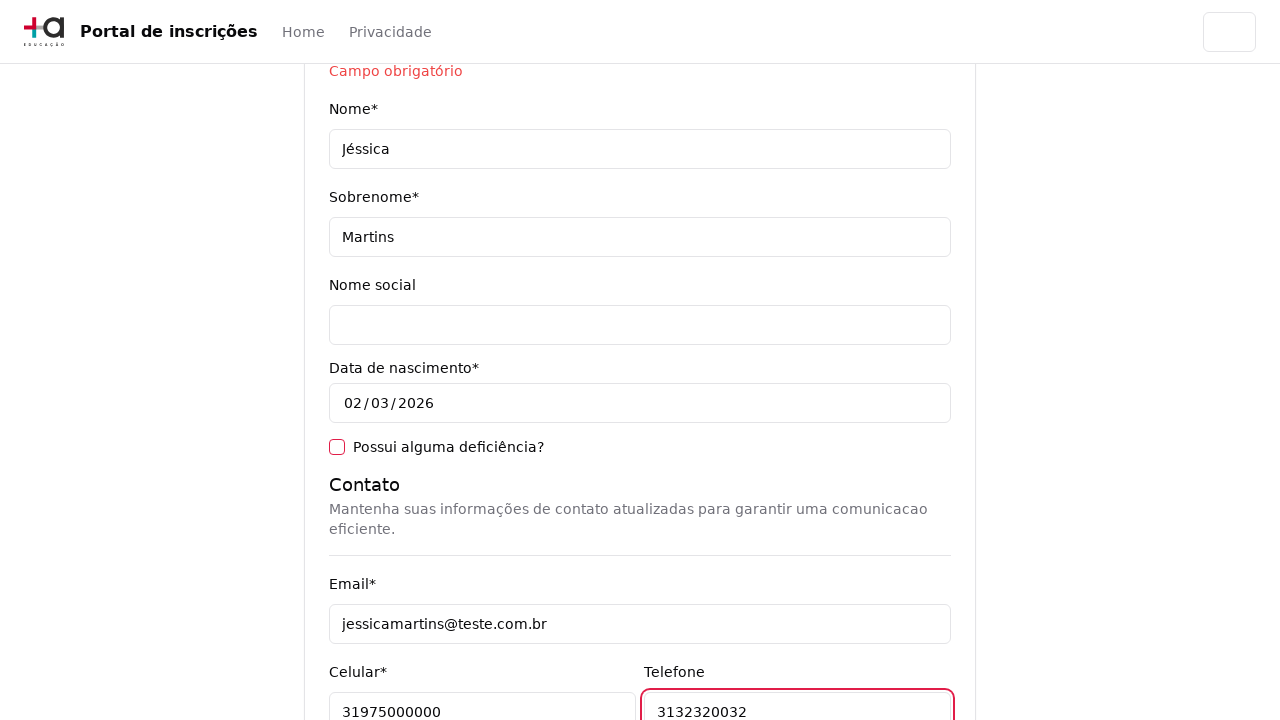

Filled CEP field with '30330000' on [data-testid='cep-input']
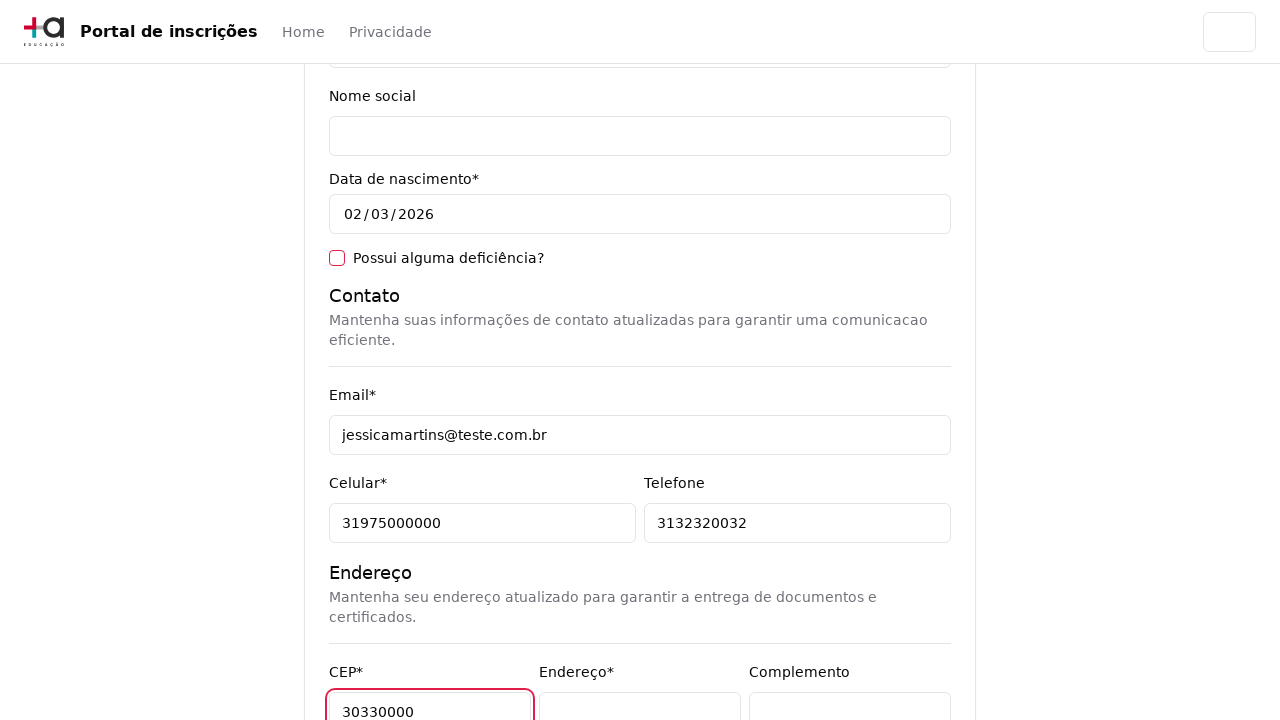

Filled address field with 'Rua A' on [data-testid='address-input']
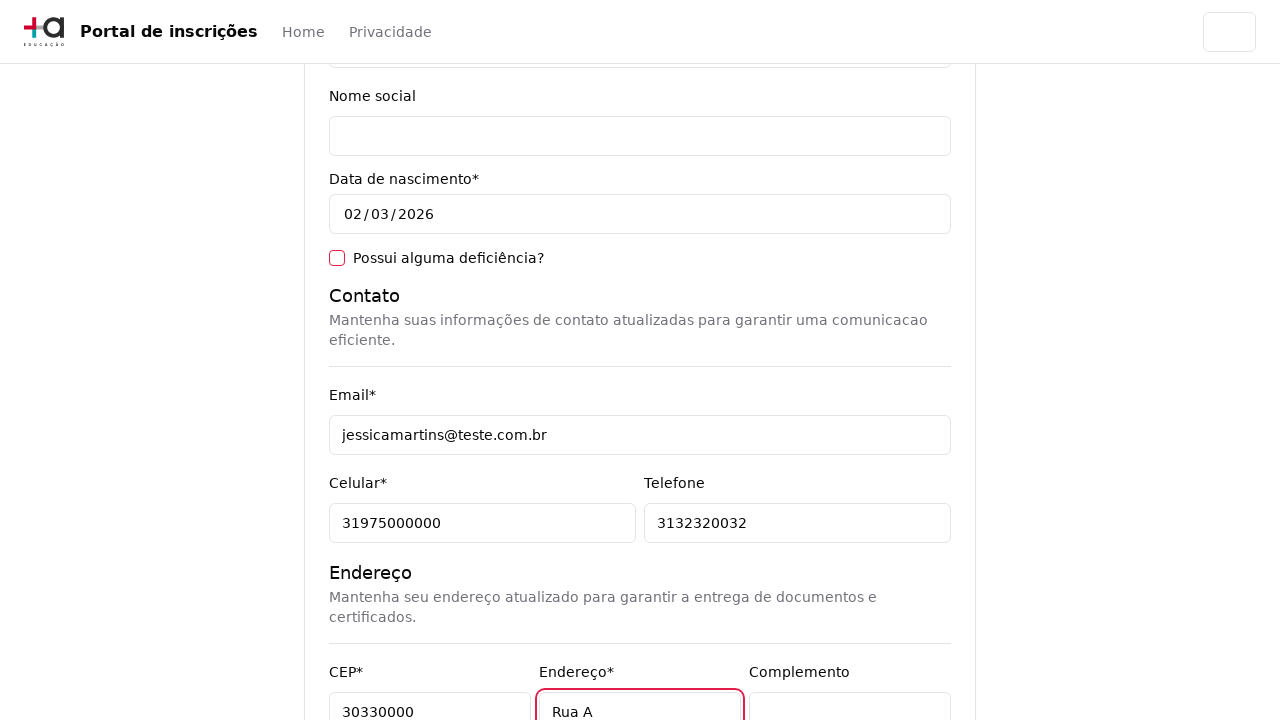

Filled neighborhood field with 'São Pedro' on [data-testid='neighborhood-input']
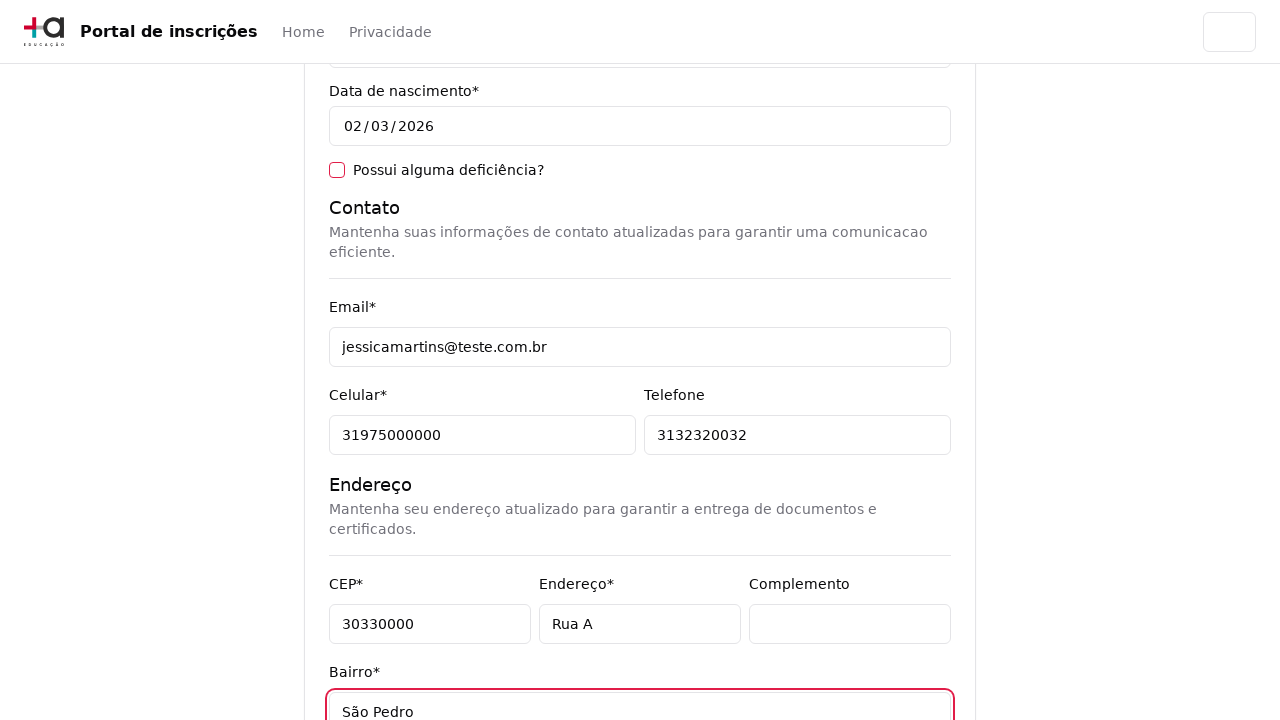

Filled city field with 'Belo Horizonte' on [data-testid='city-input']
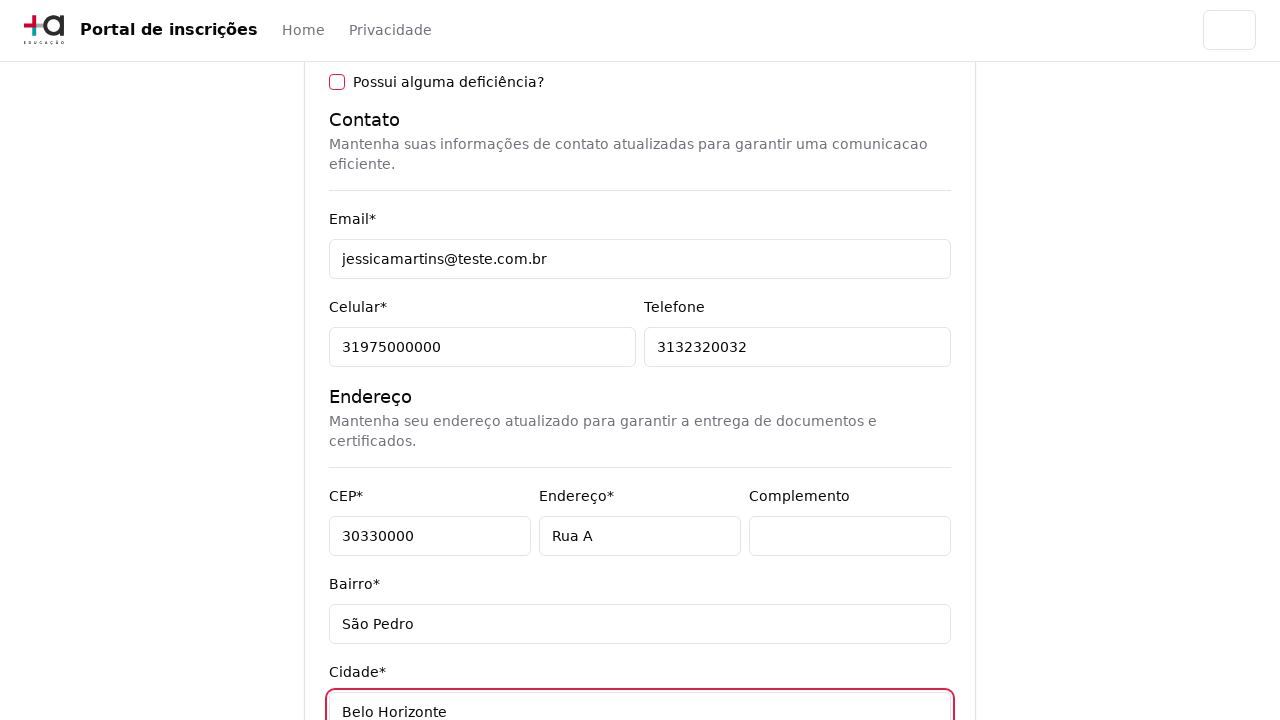

Filled state field with 'Minas Gerais' on [data-testid='state-input']
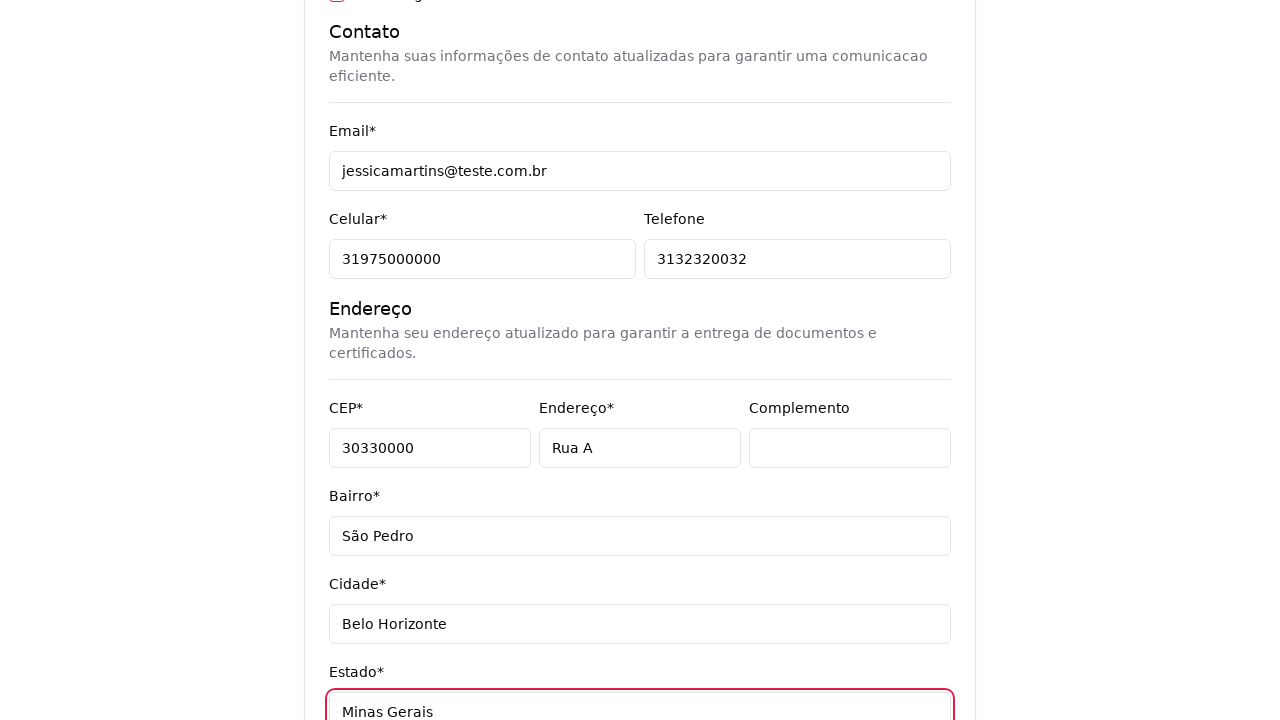

Filled country field with 'Brasil' on [data-testid='country-input']
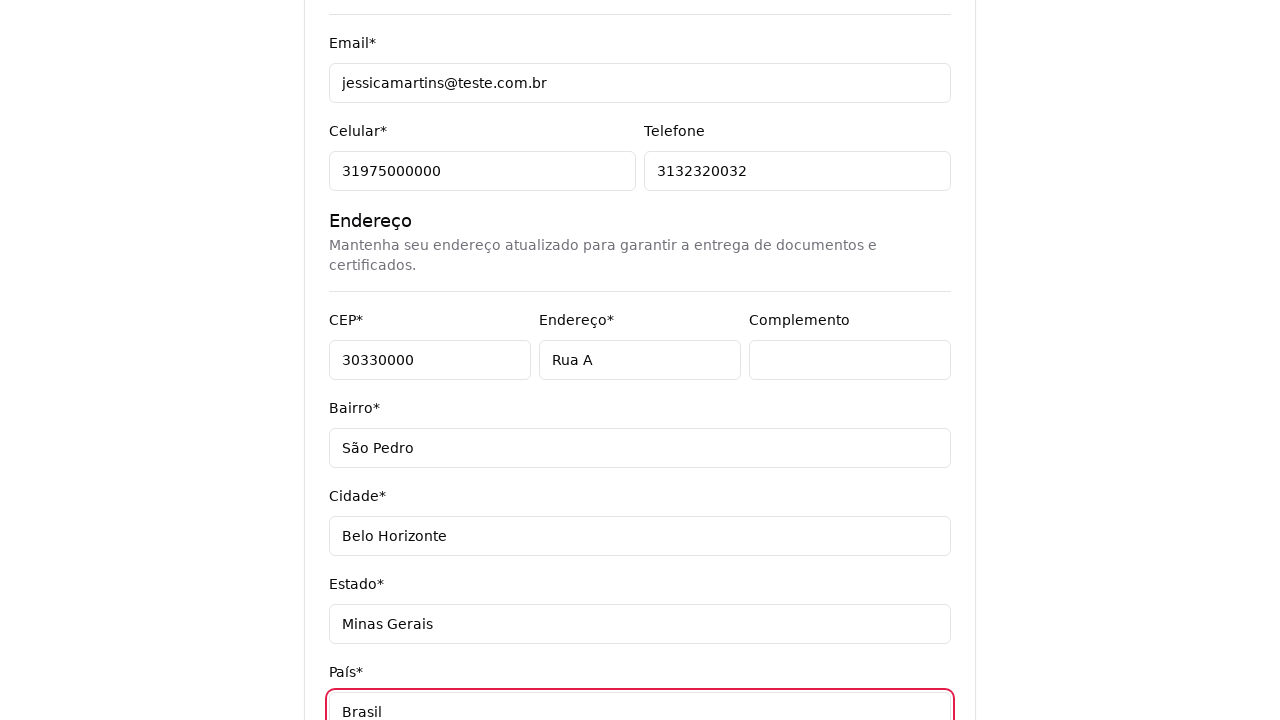

Clicked advance button to submit form without CPF at (906, 587) on [data-testid='next-button']
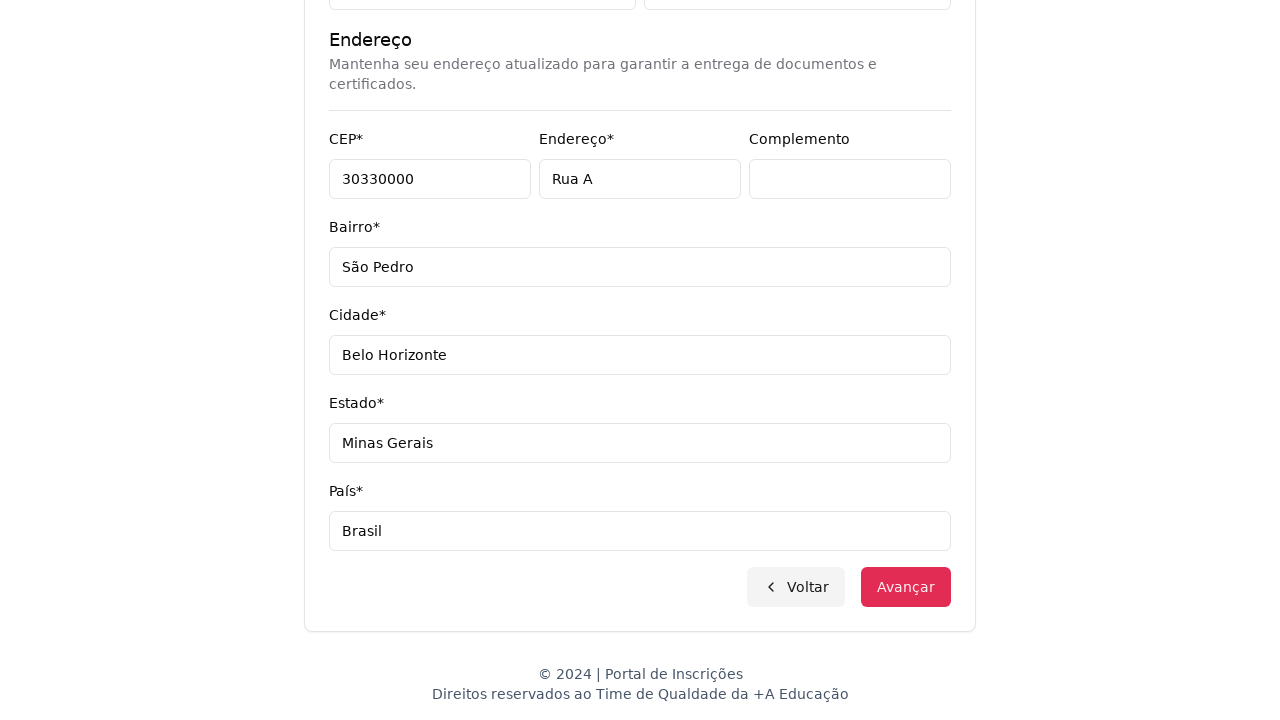

Required field validation error message 'Campo obrigatório' is displayed for CPF field
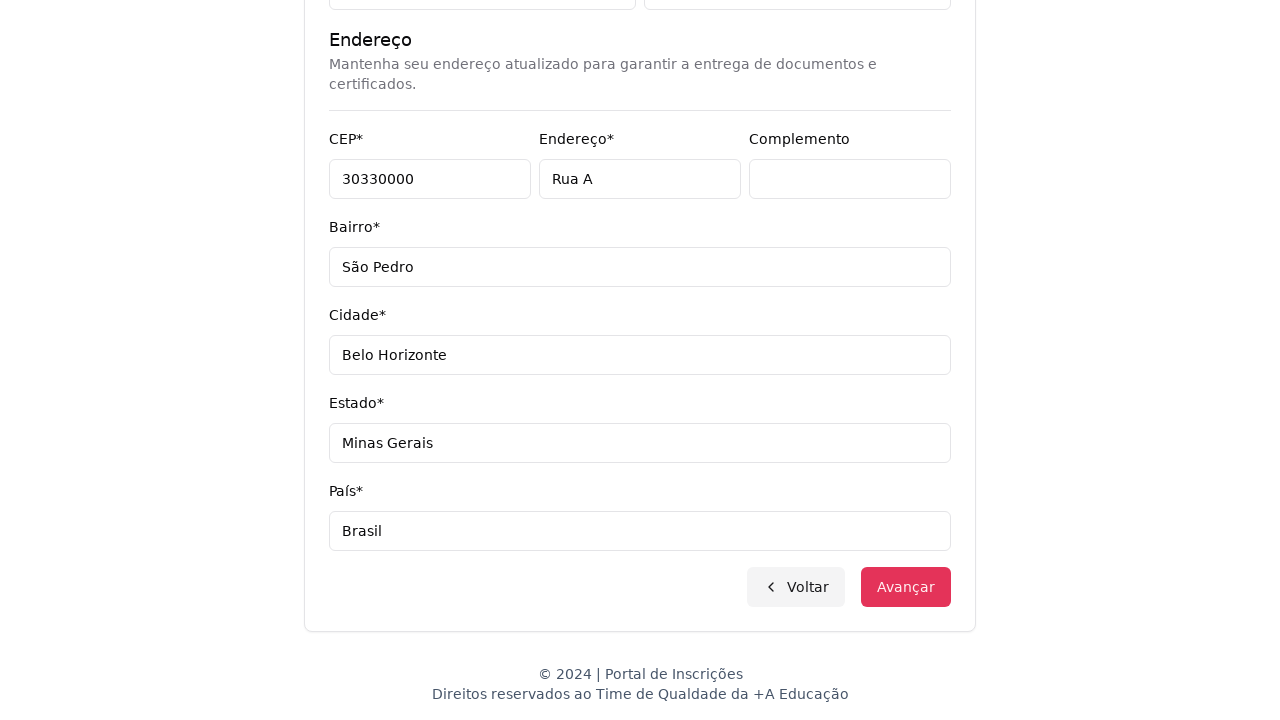

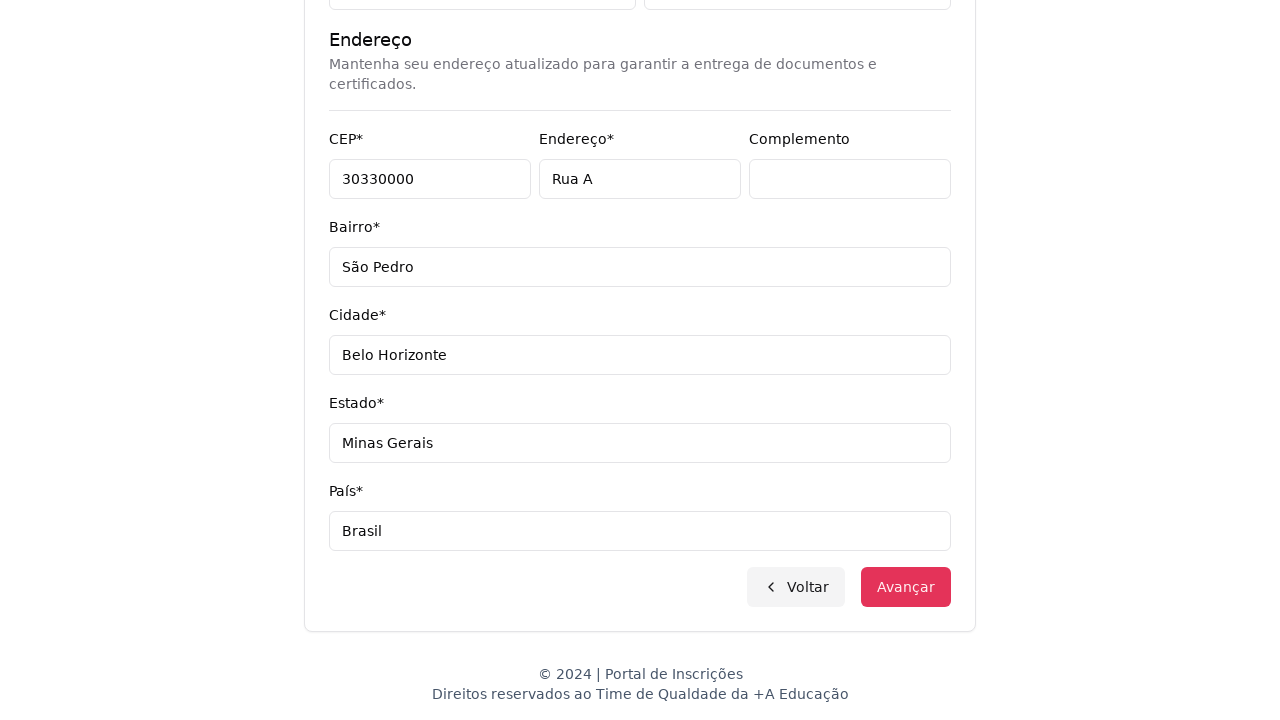